Navigates to a login page and uses JavaScript evaluation to modify the title text element on the page.

Starting URL: https://nikita-filonov.github.io/qa-automation-engineer-ui-course/#/auth/login

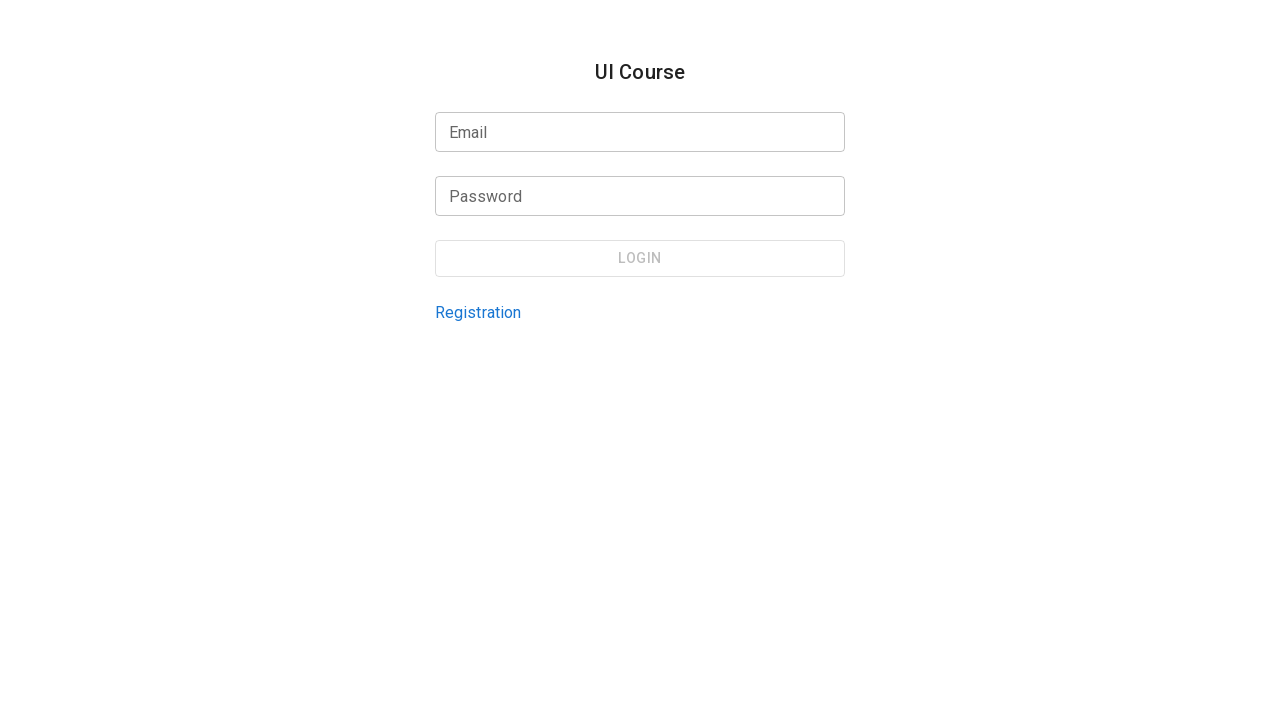

Waited for page network to be idle
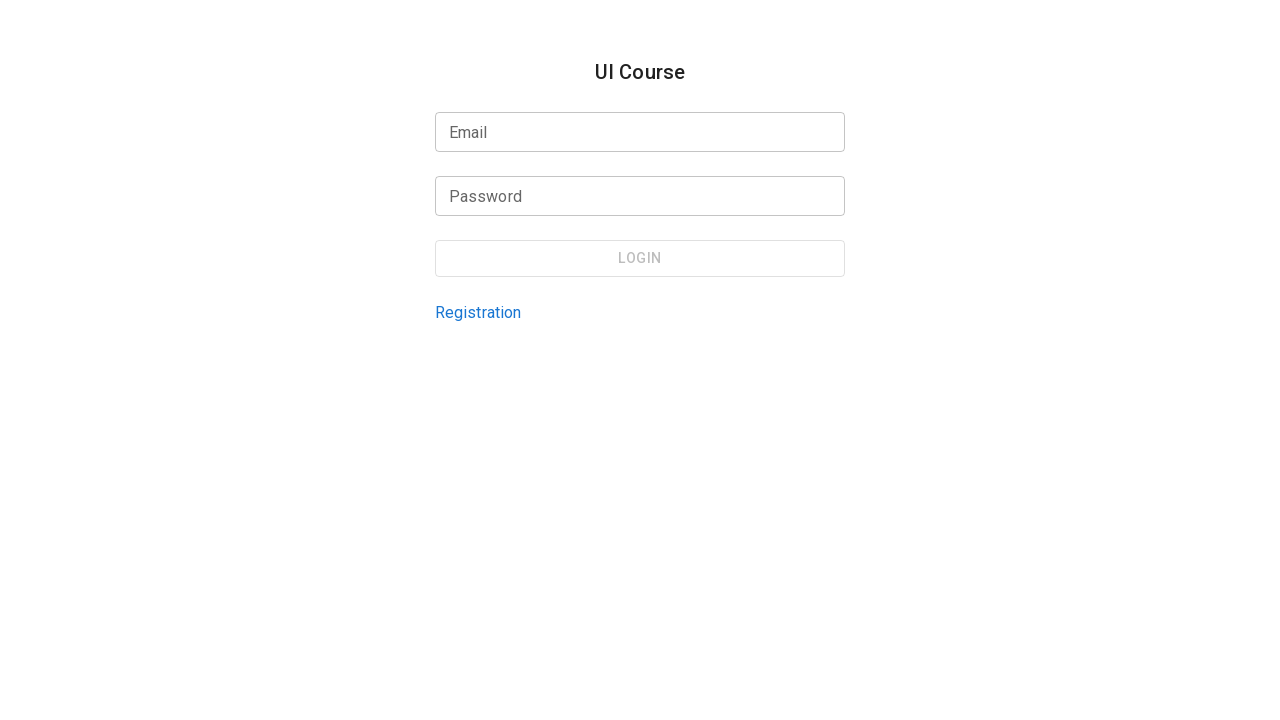

Modified title text element to 'New Text' using JavaScript evaluation
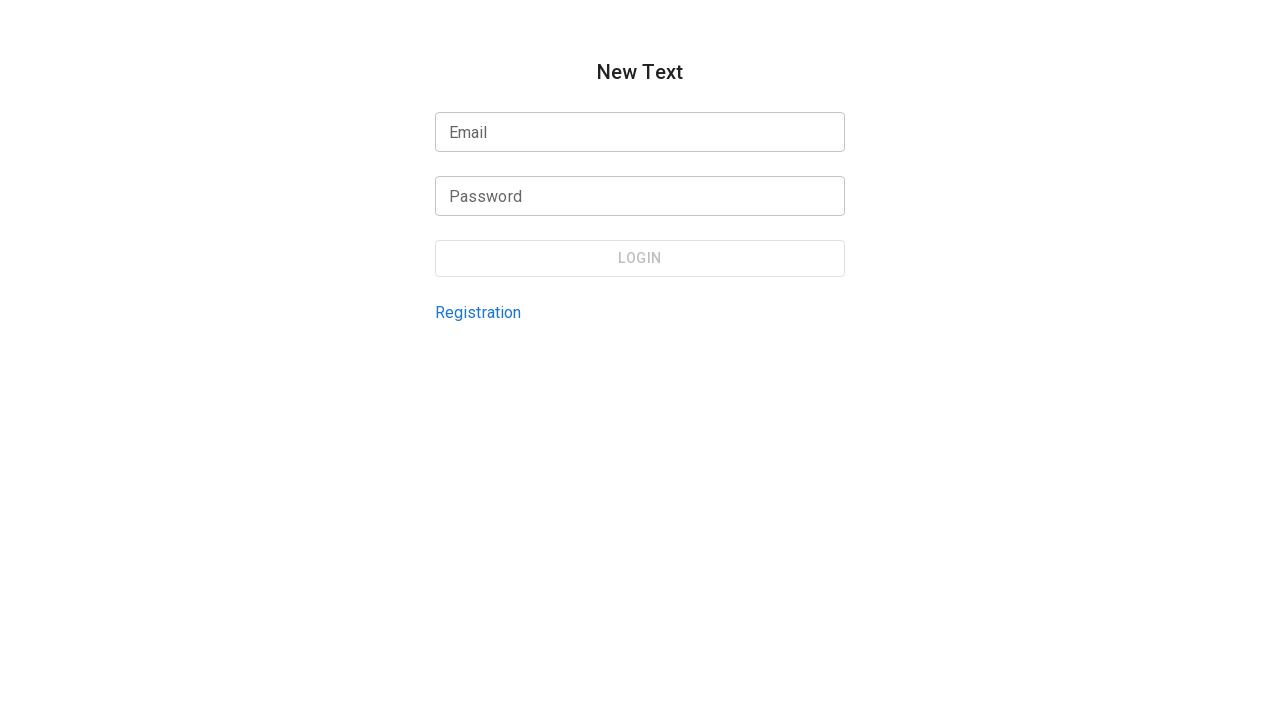

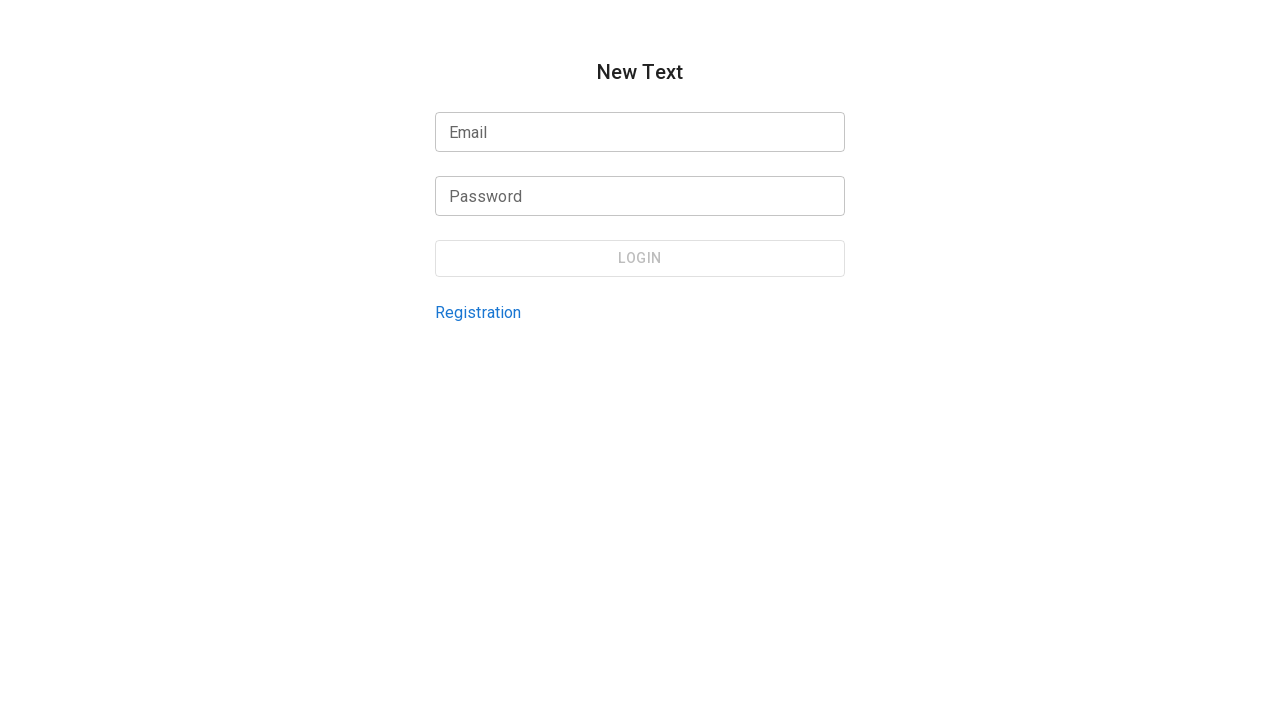